Navigates to a CSDN blog page and waits for article links to be present on the page

Starting URL: https://blog.csdn.net/lzw_java?type=blog

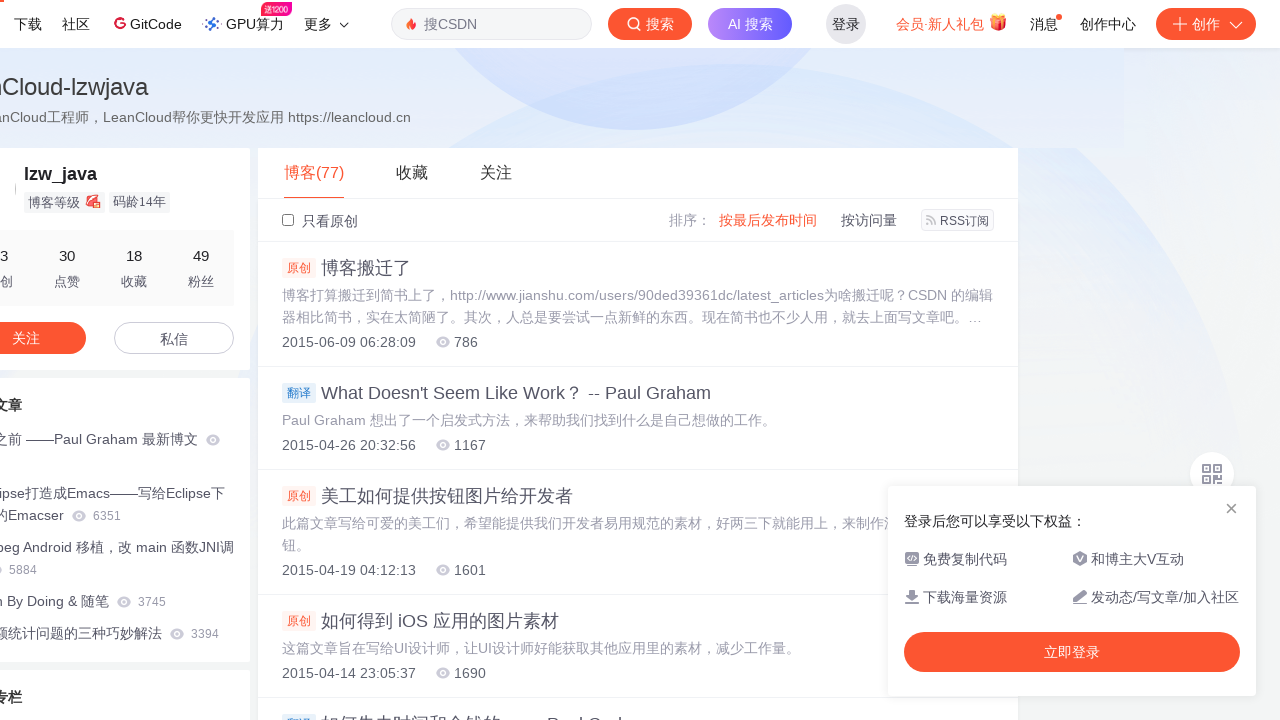

Navigated to CSDN blog page
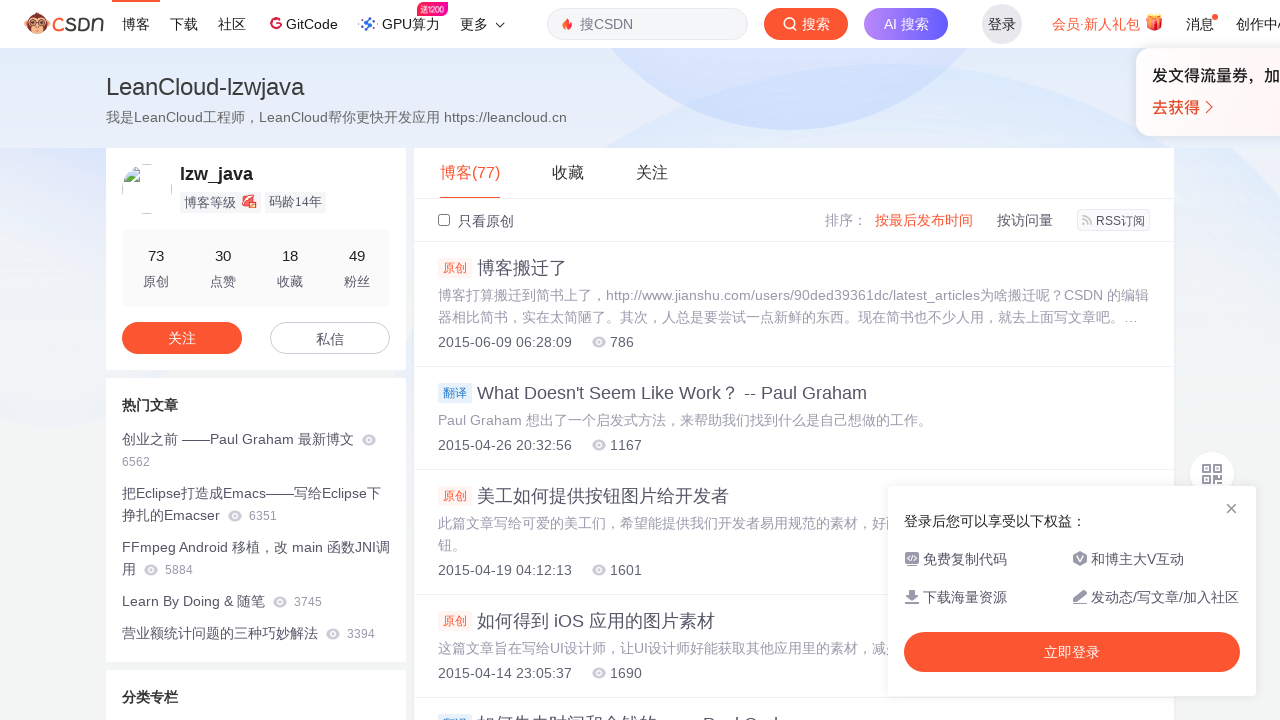

Article links loaded on CSDN blog page
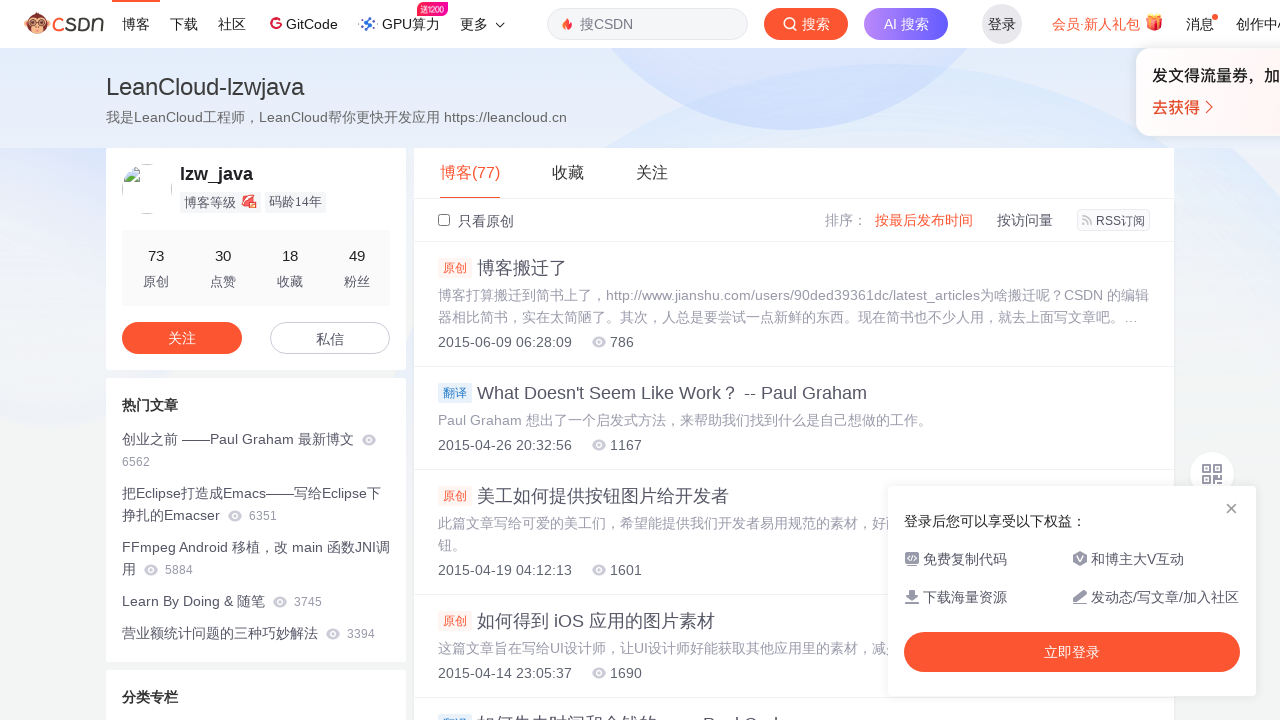

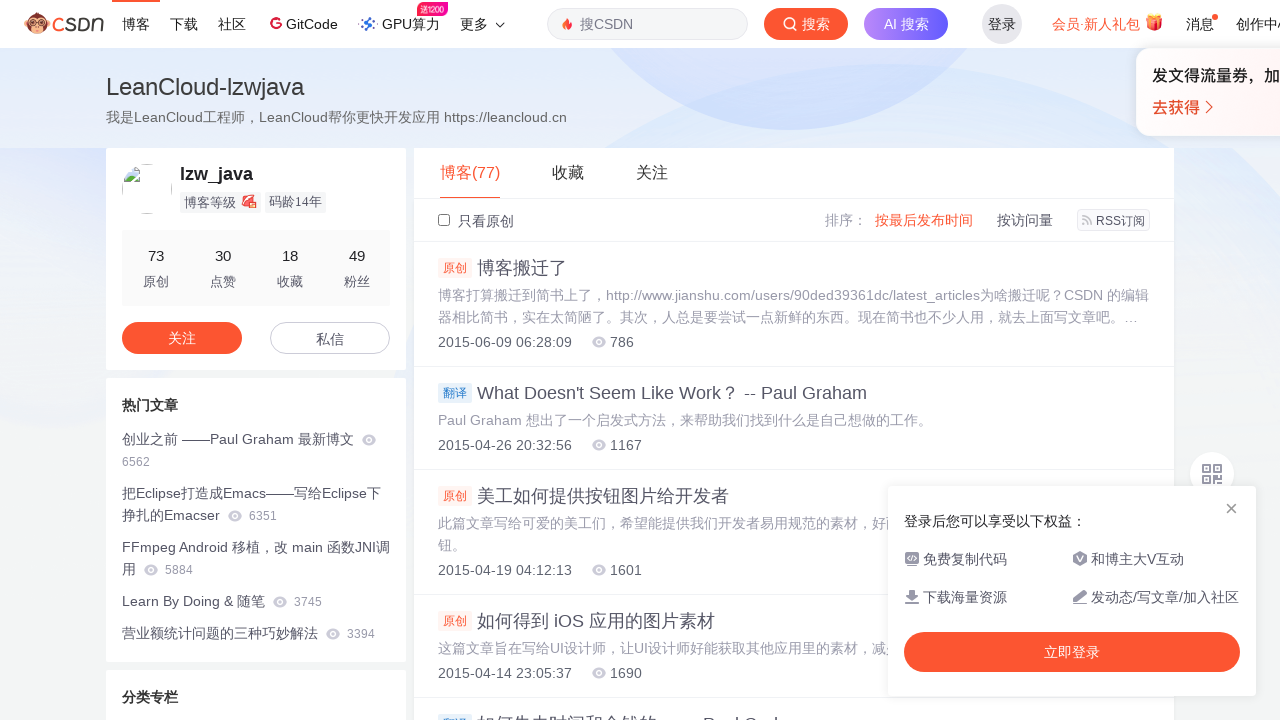